Tests the BMI calculator by selecting female gender, entering age, height, and weight, then calculating the BMI result

Starting URL: https://www.calculator.net/bmi-calculator.html

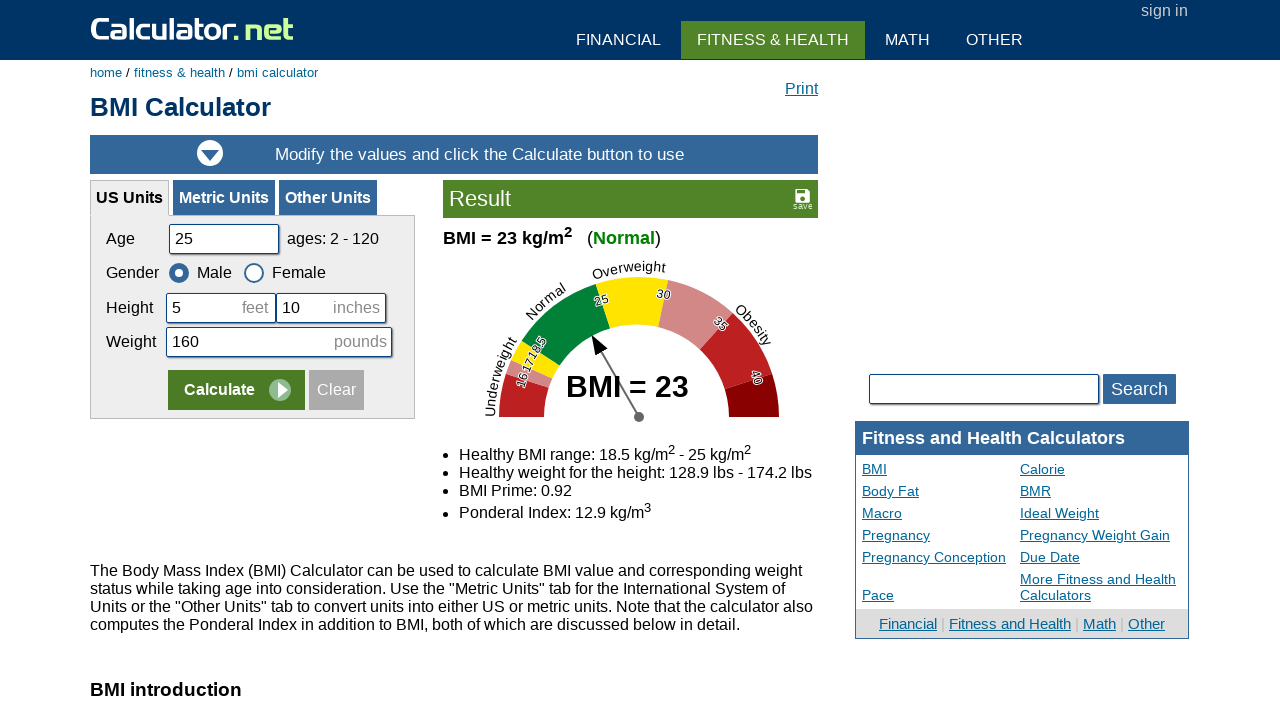

Navigated to BMI calculator page
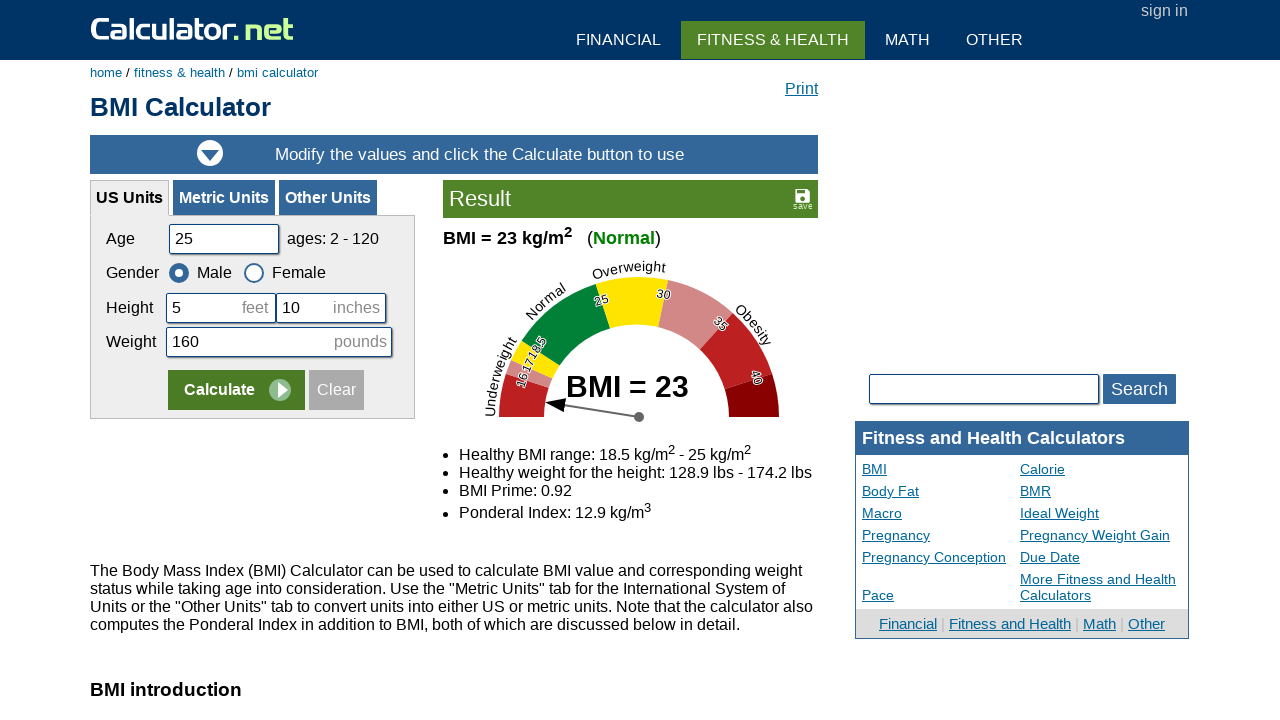

Selected female gender at (254, 273) on xpath=/html/body/div[3]/div[1]/div[4]/div[2]/table/tbody/tr/td/form/table[1]/tbo
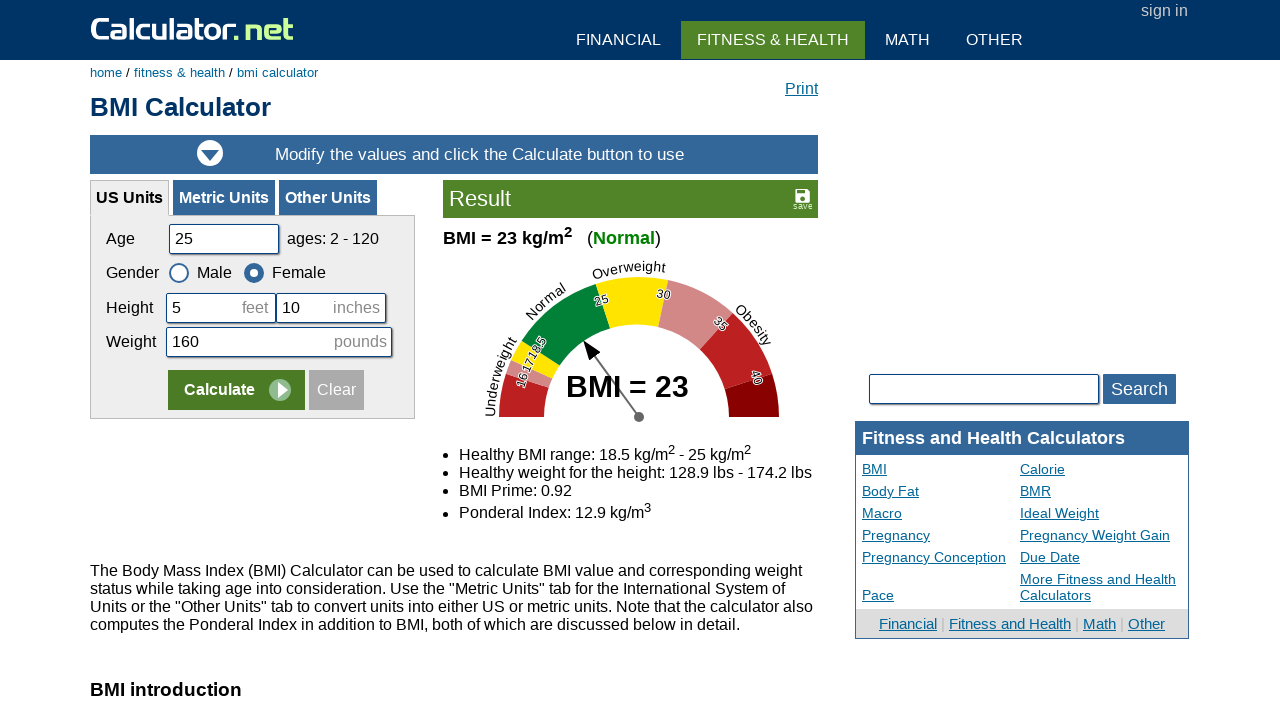

Cleared age field on #cage
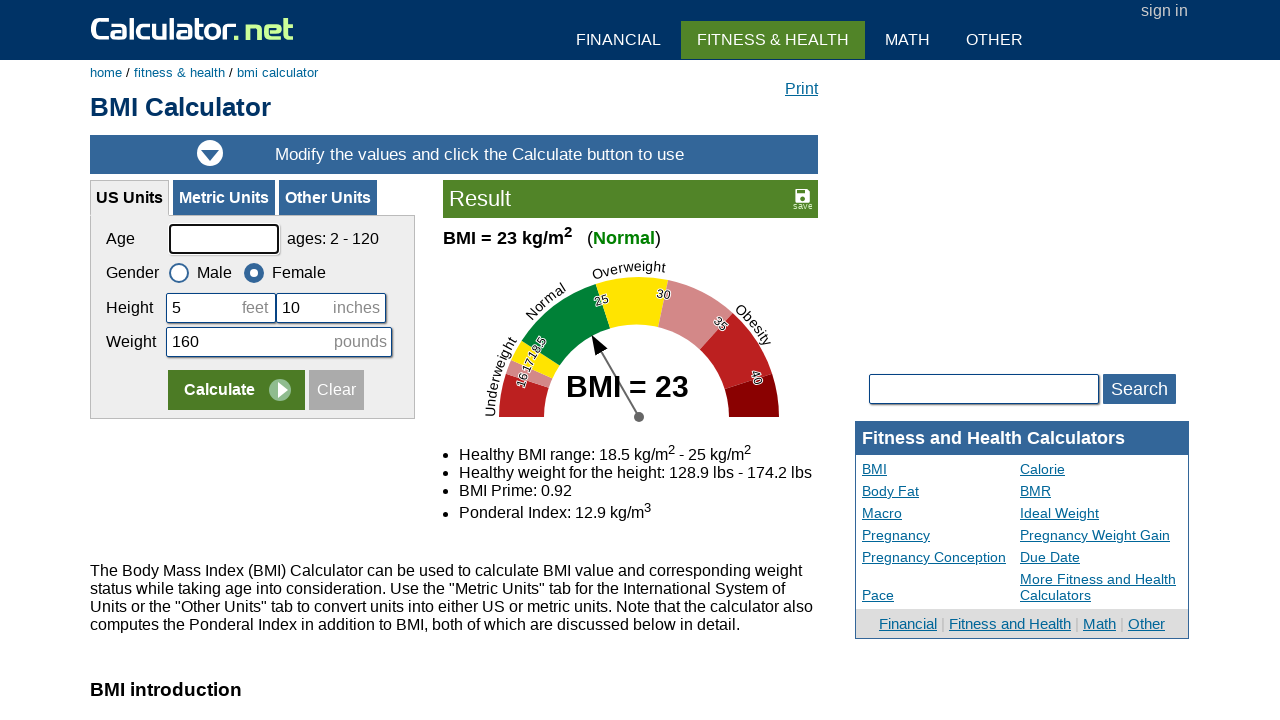

Entered age: 31 on #cage
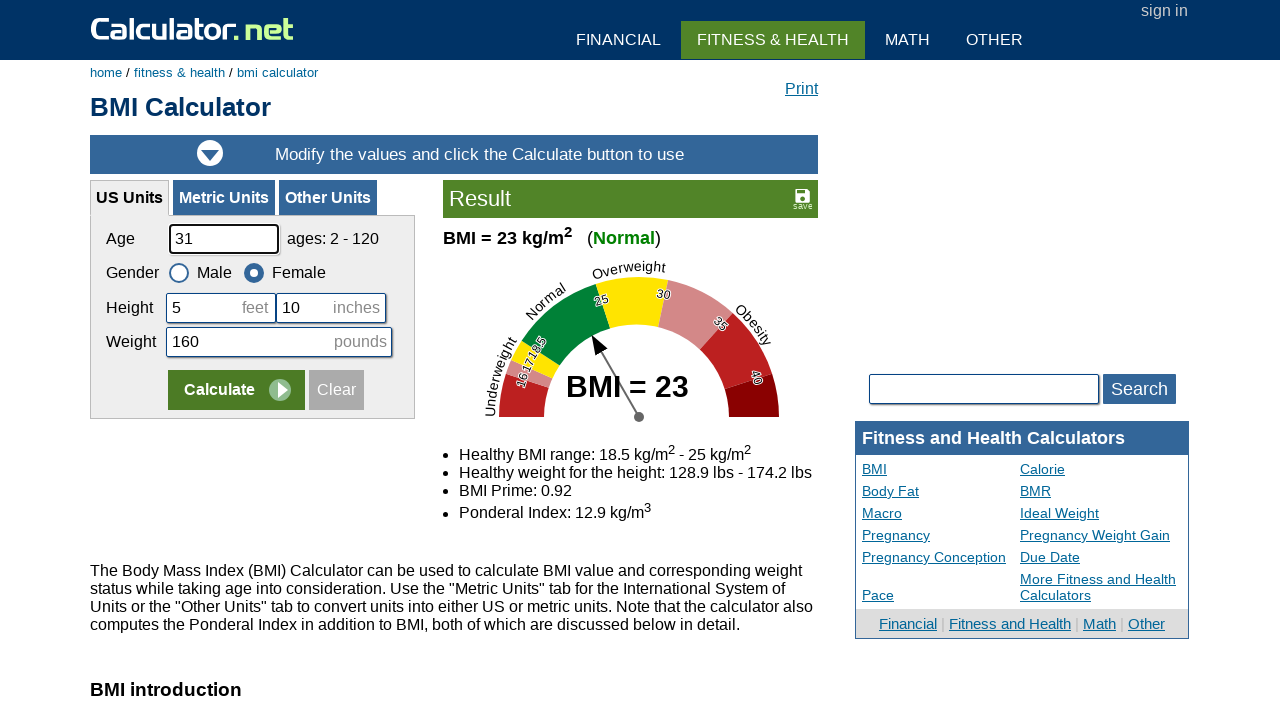

Cleared height feet field on #cheightfeet
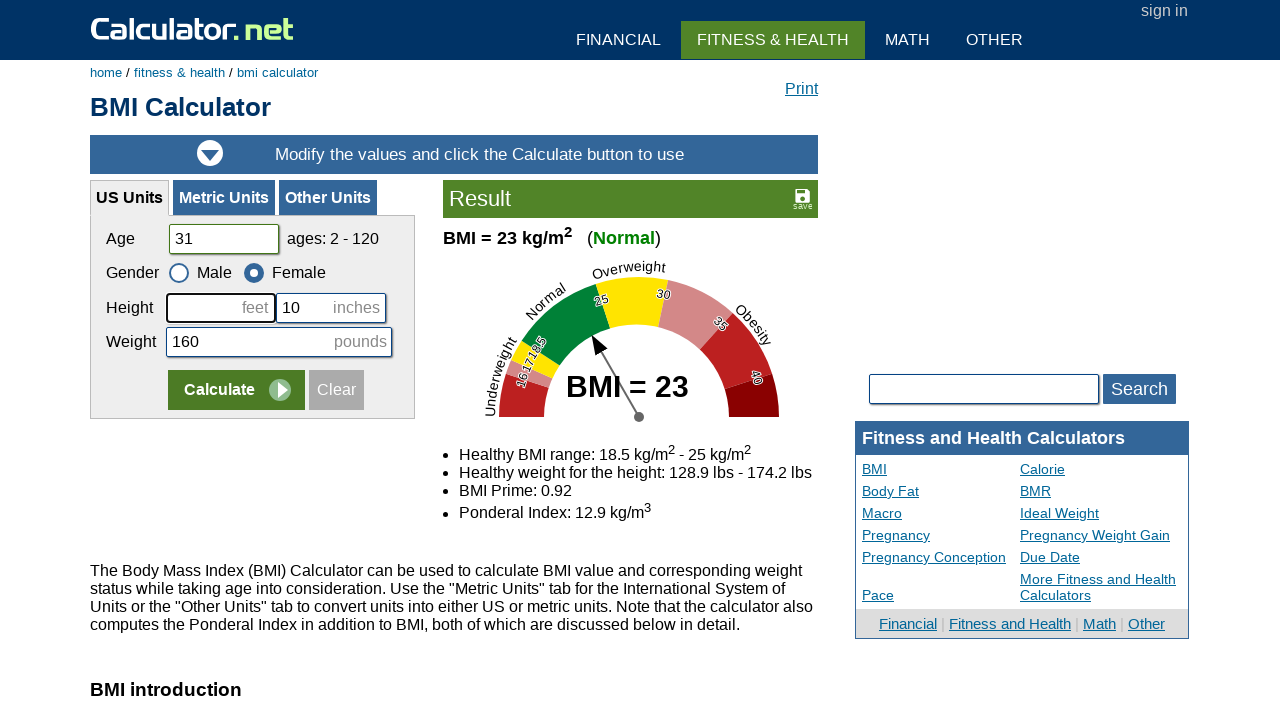

Entered height feet: 5 on #cheightfeet
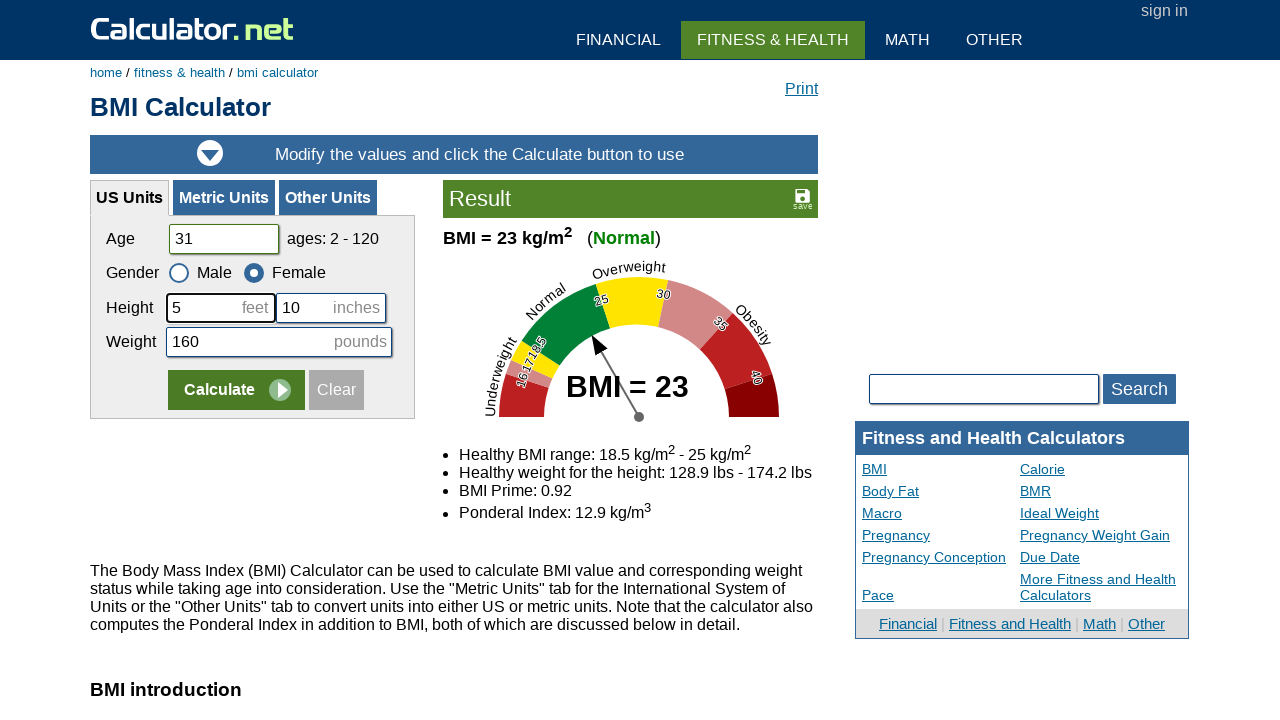

Cleared height inches field on #cheightinch
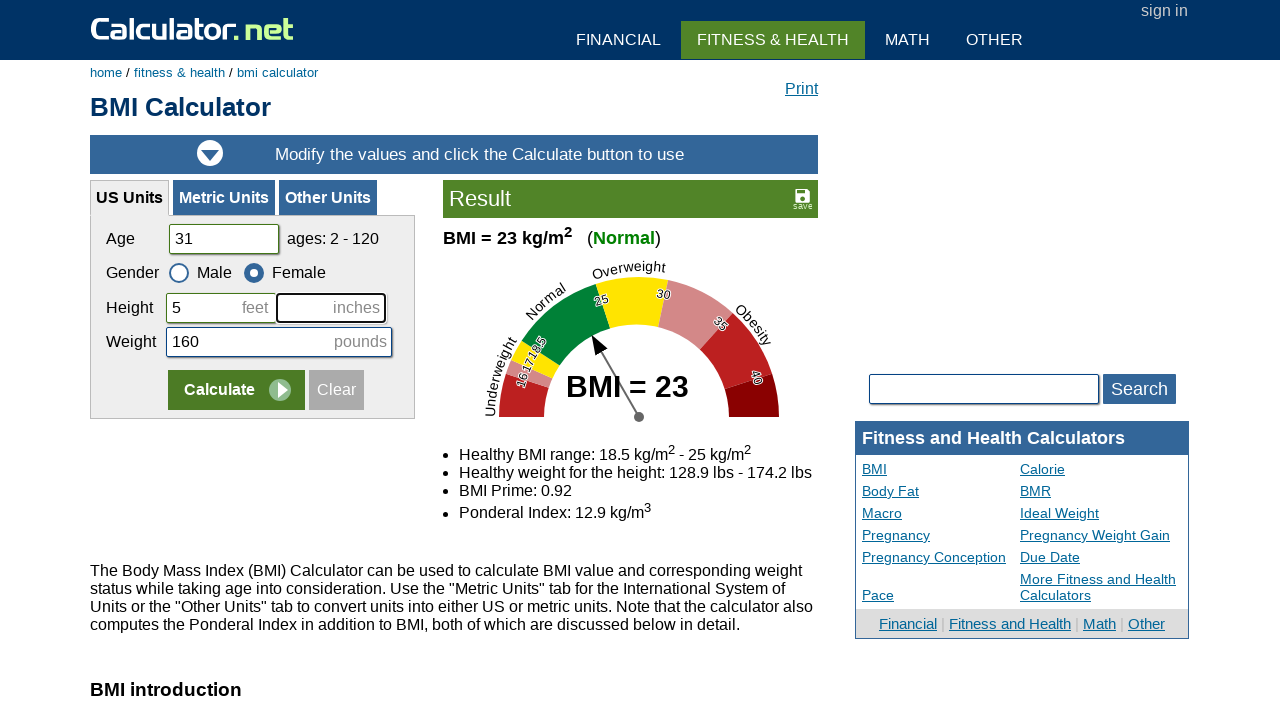

Entered height inches: 11 on #cheightinch
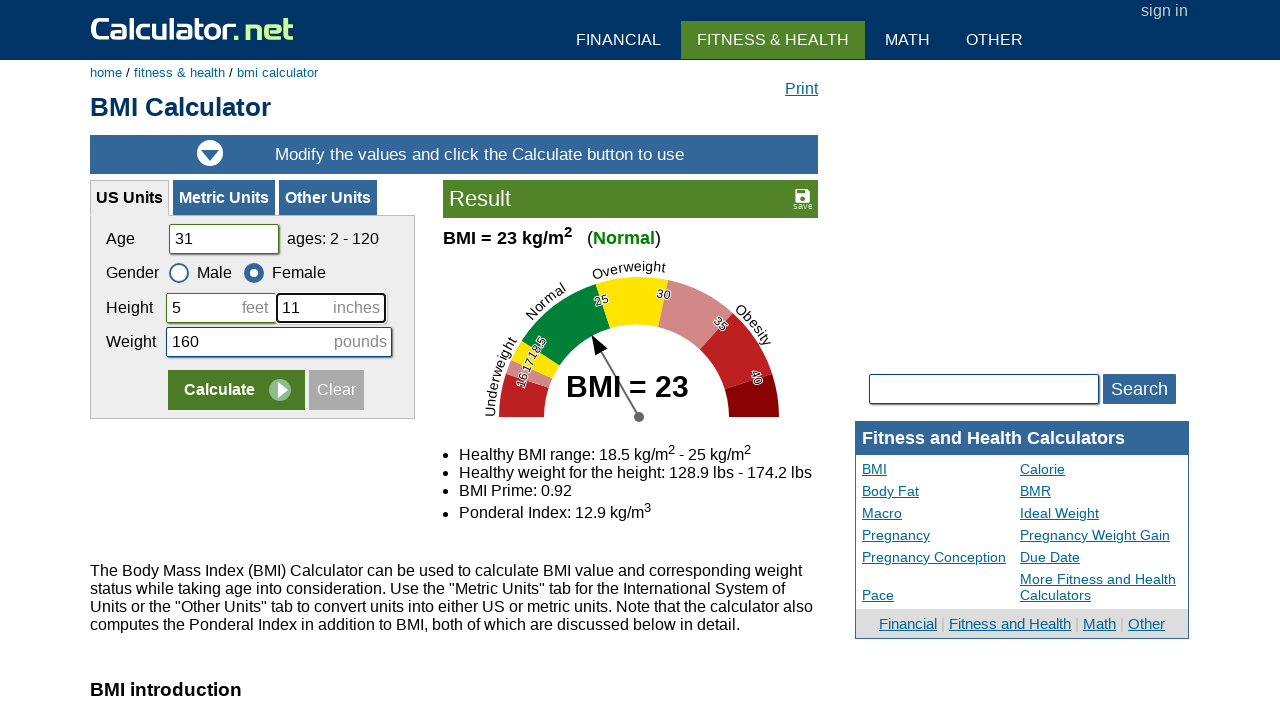

Cleared weight field on #cpound
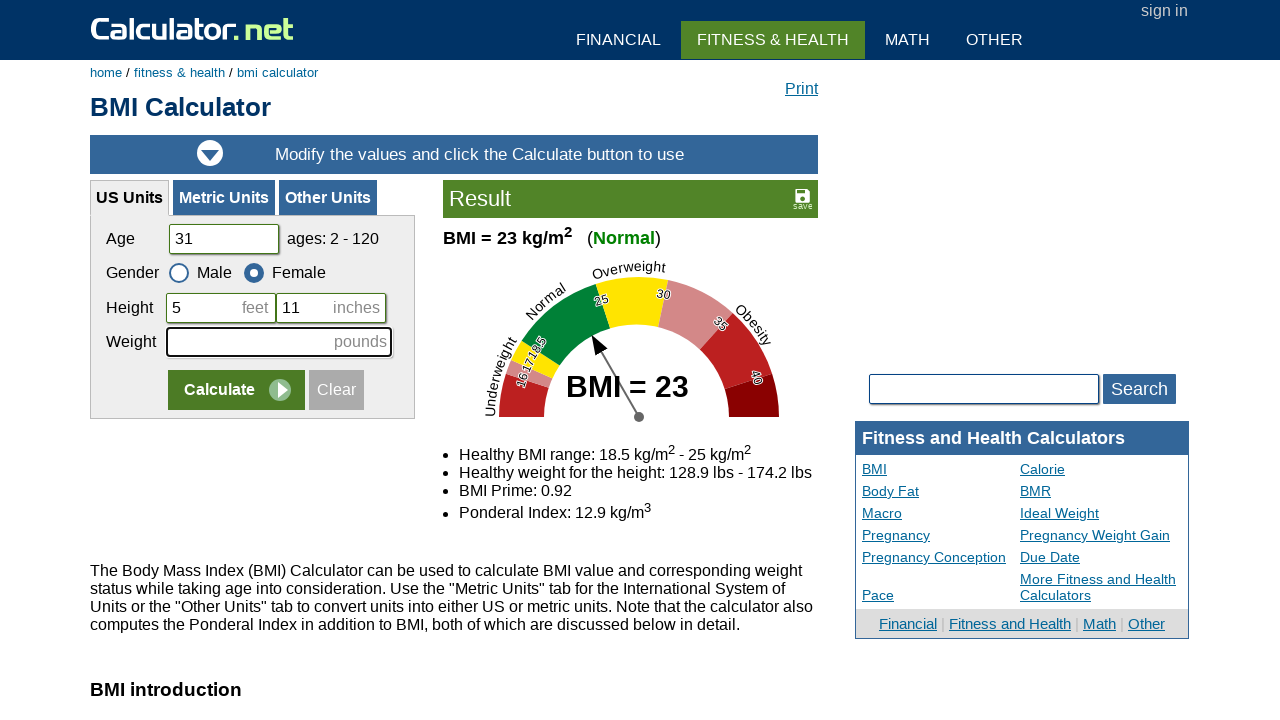

Entered weight: 178 pounds on #cpound
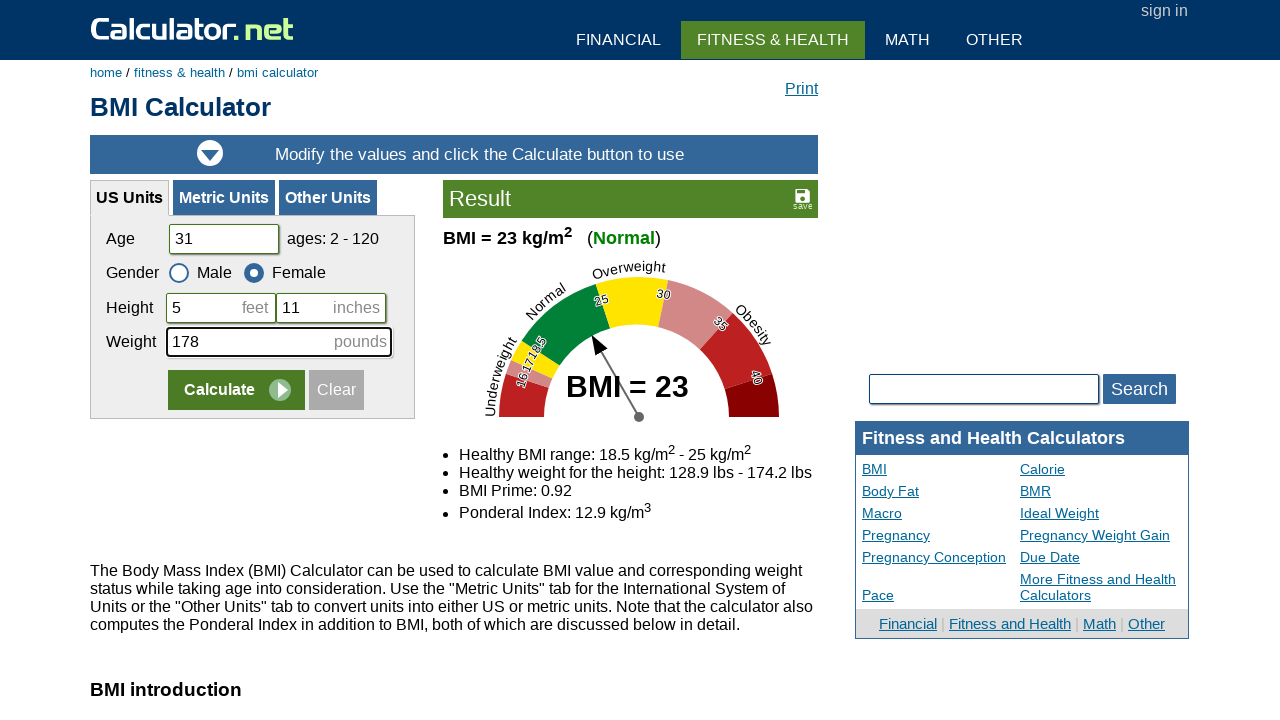

Clicked Calculate button at (236, 390) on xpath=//input[@value='Calculate']
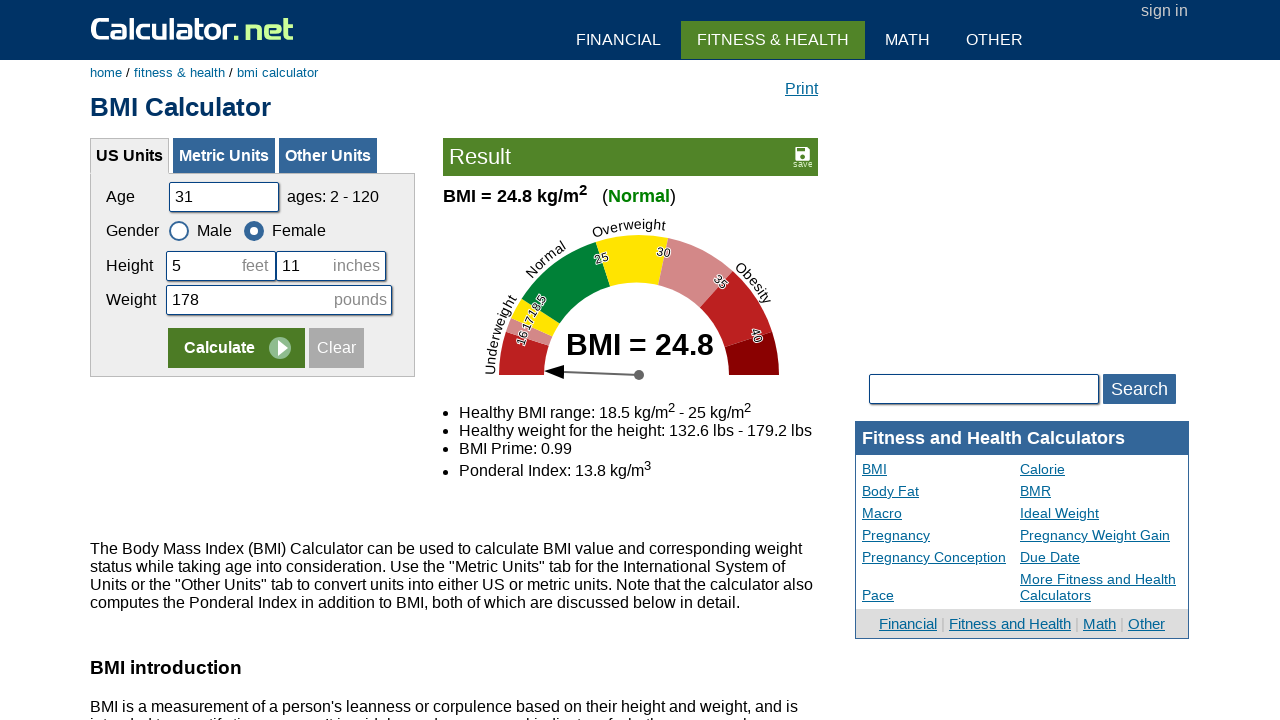

BMI results displayed
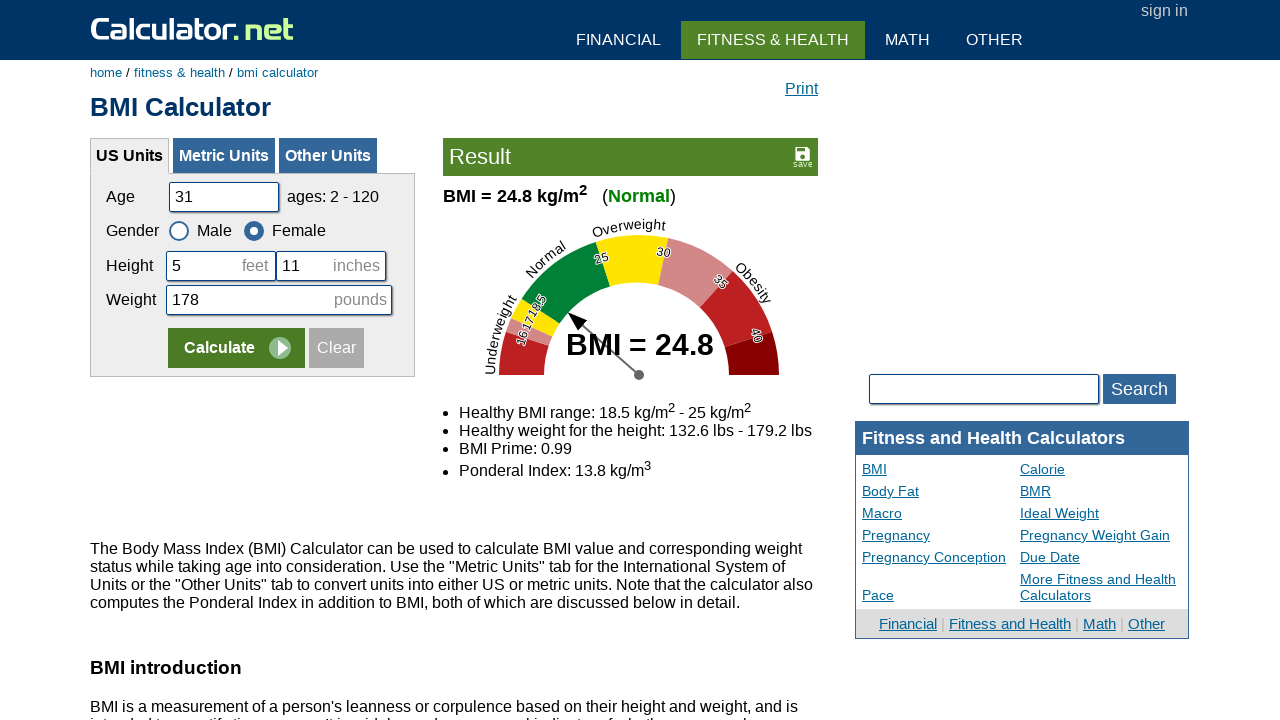

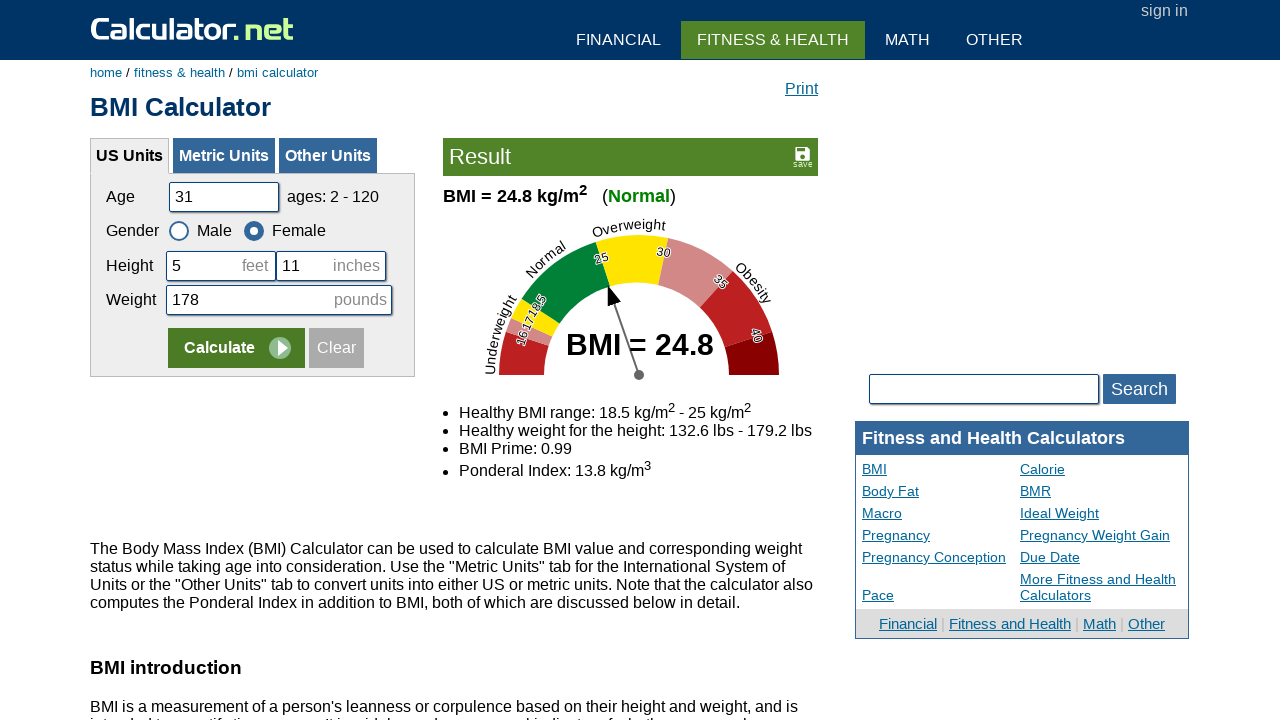